Tests the online calculator by adding a positive number and a negative number (5 + (-9)) and verifying the result equals -4

Starting URL: https://www.calculadoraonline.com.br/basica

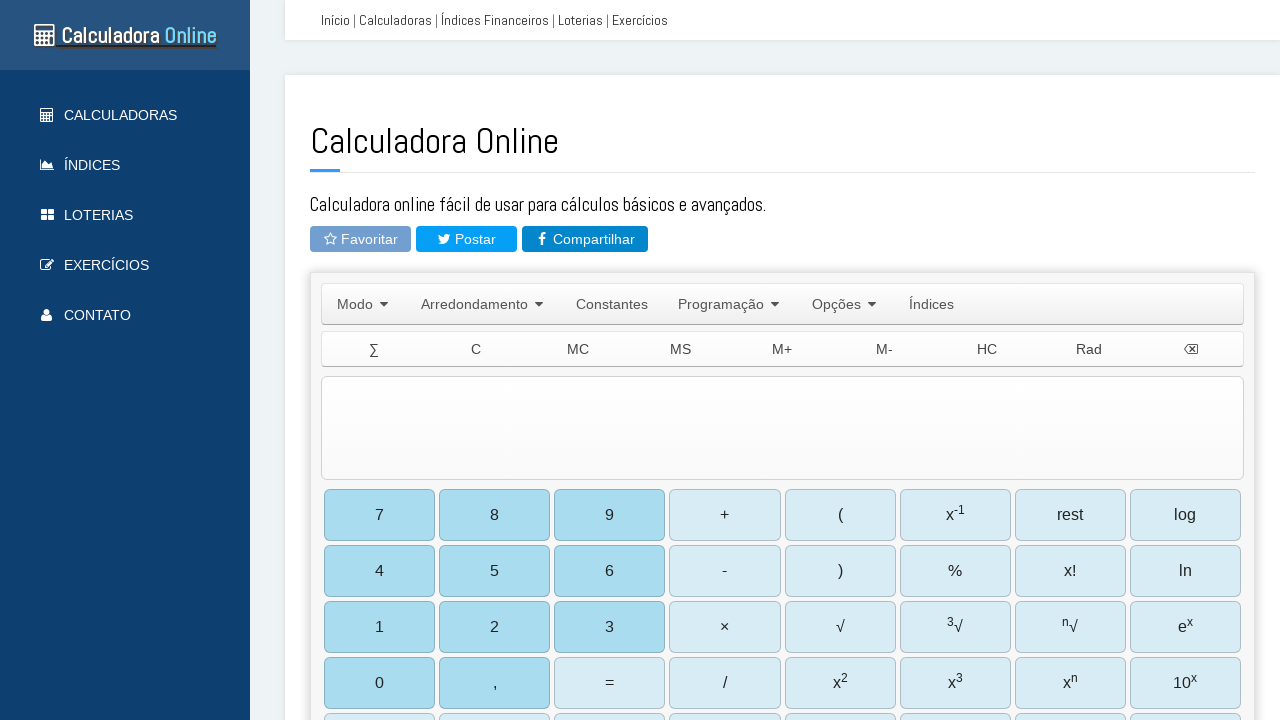

Clicked button 5 at (495, 571) on #b10
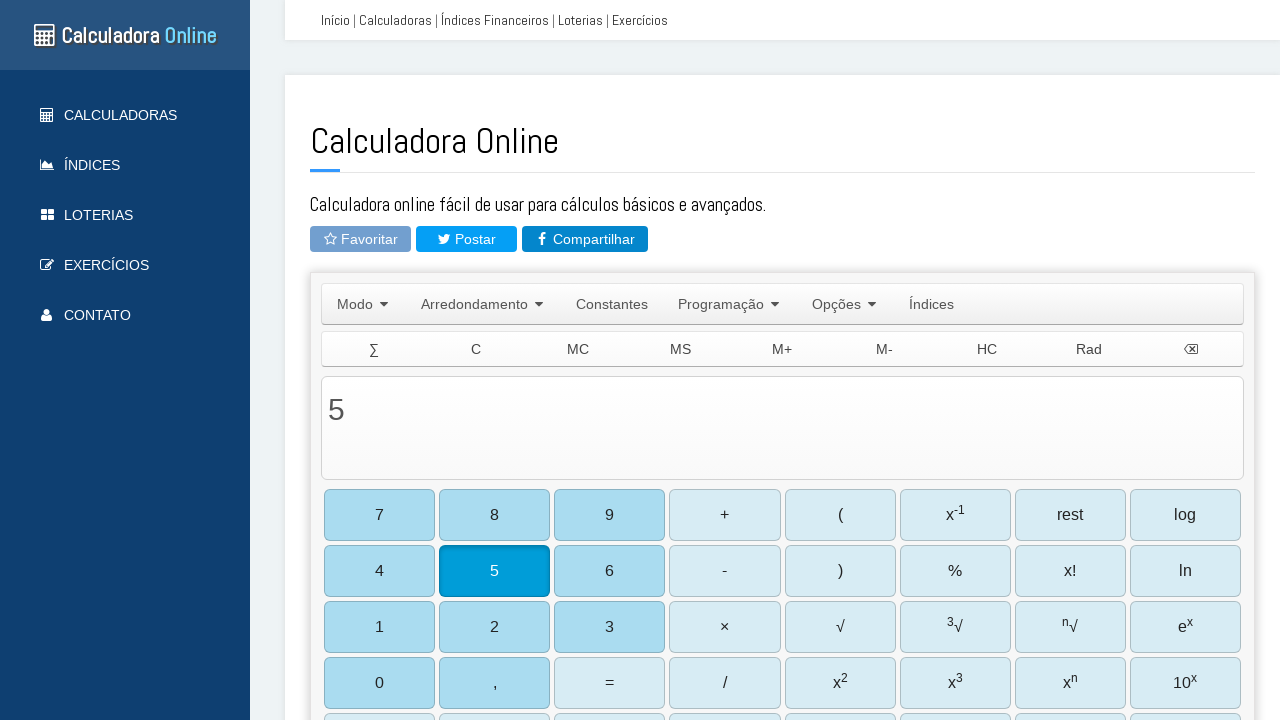

Clicked addition button at (725, 515) on #b4
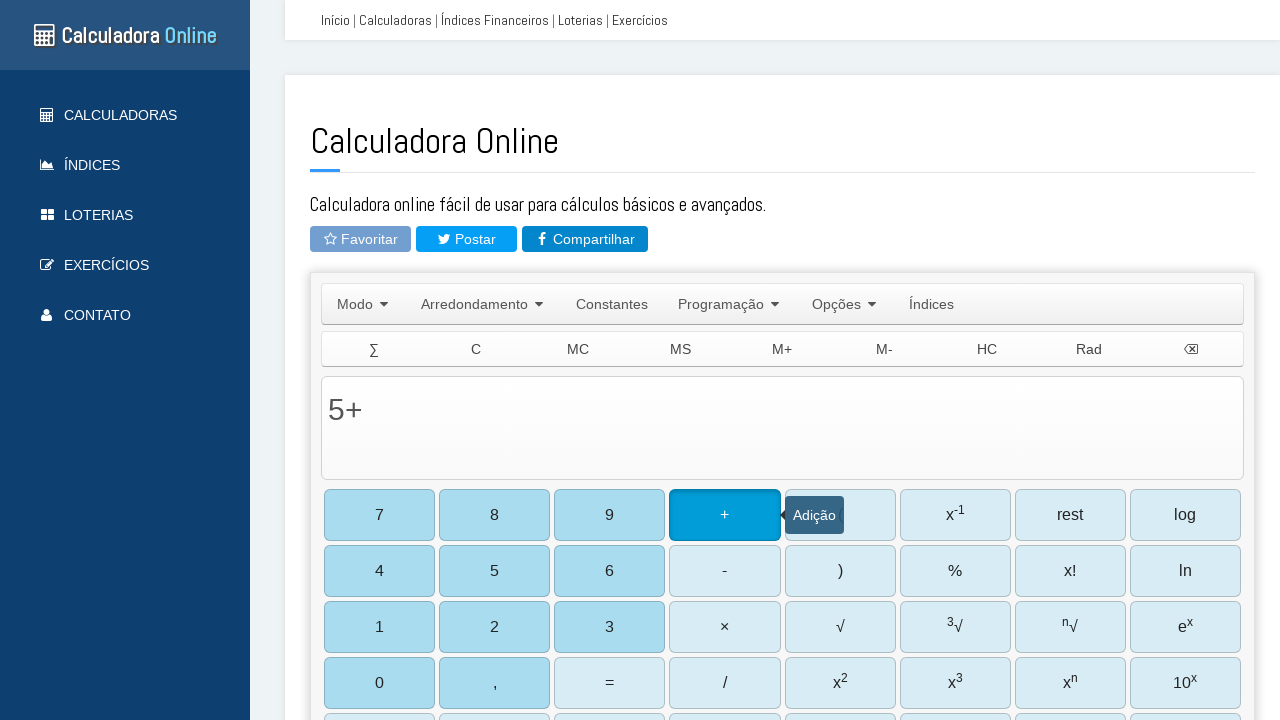

Clicked minus button for negative number at (725, 571) on #b12
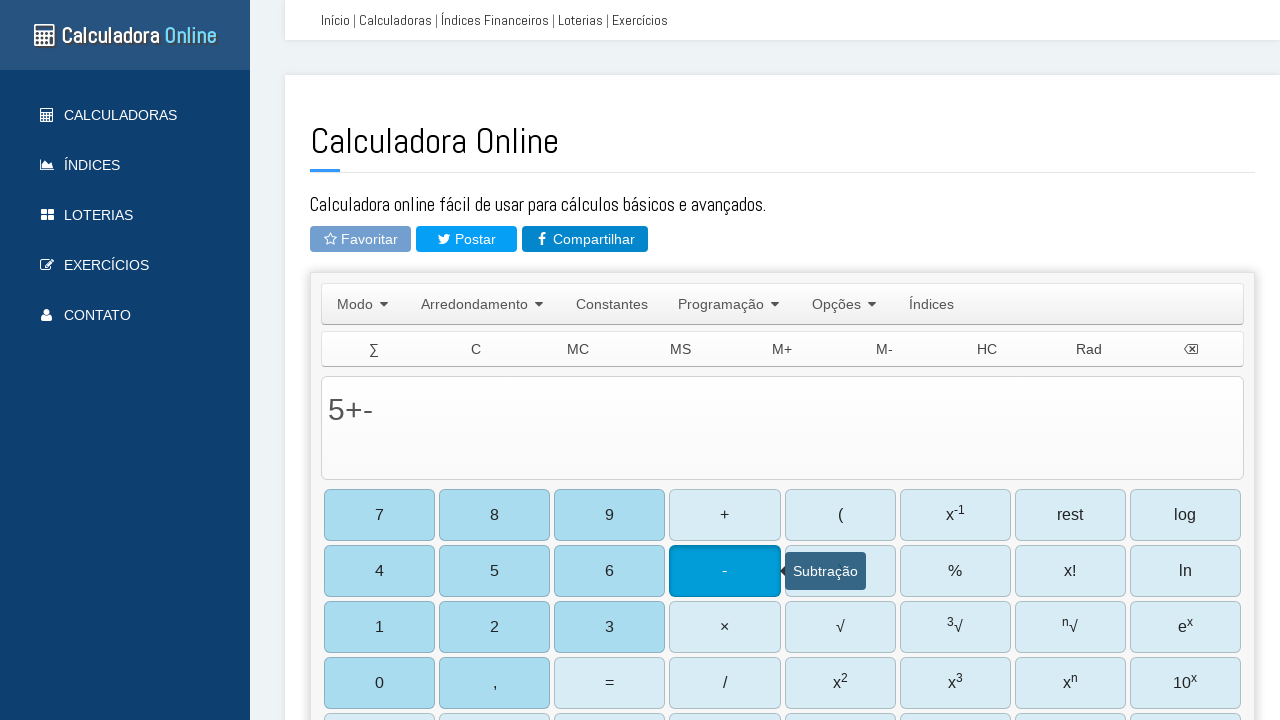

Clicked button 9 at (610, 515) on #b3
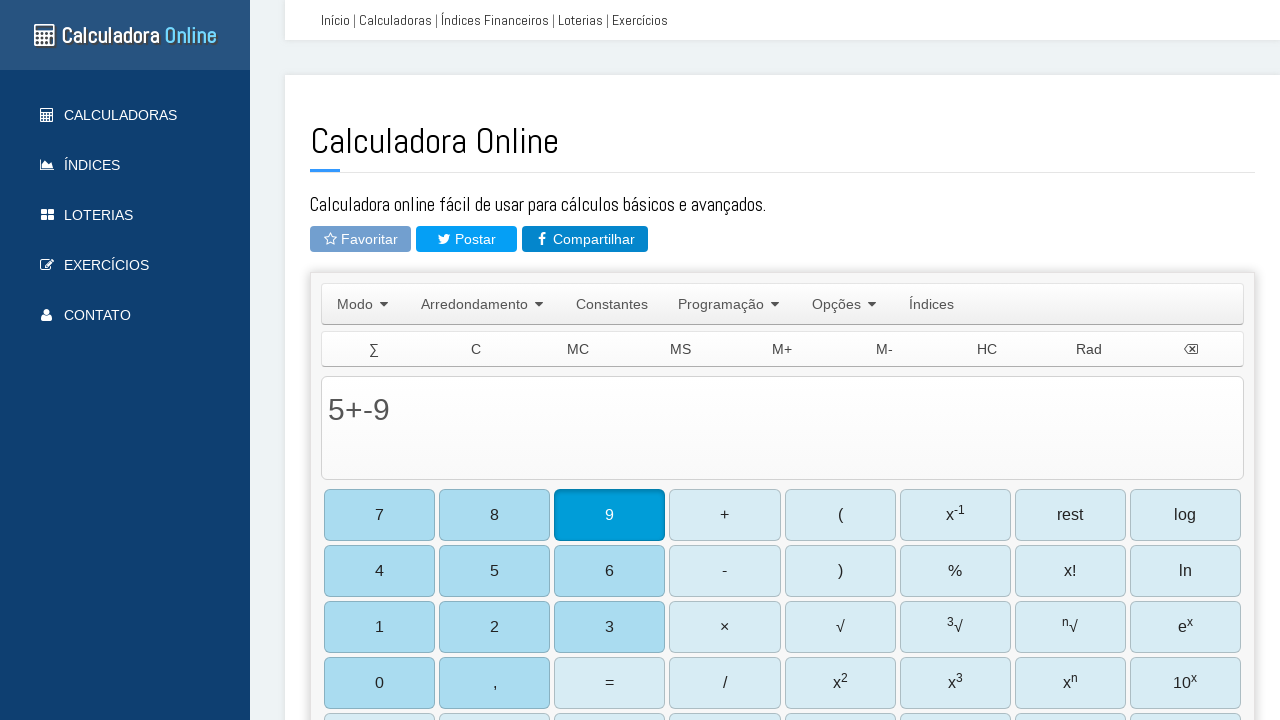

Clicked equals button at (610, 683) on #b27
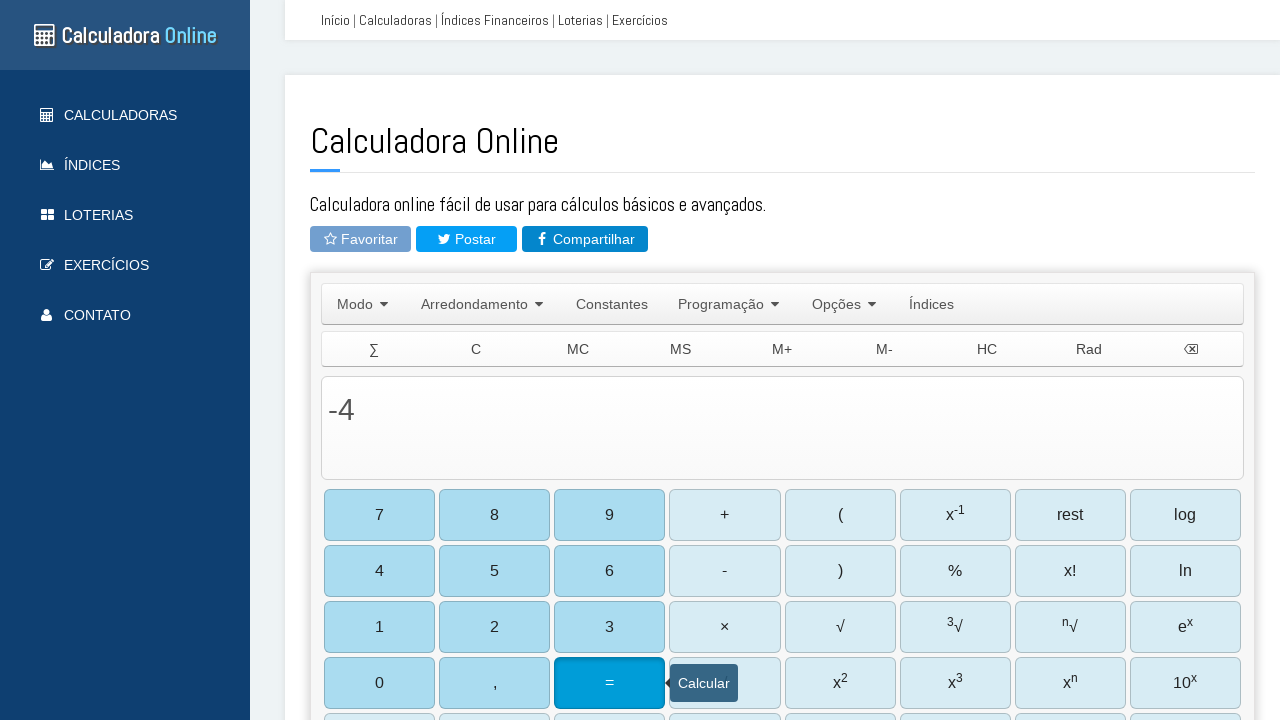

Retrieved result from calculator display
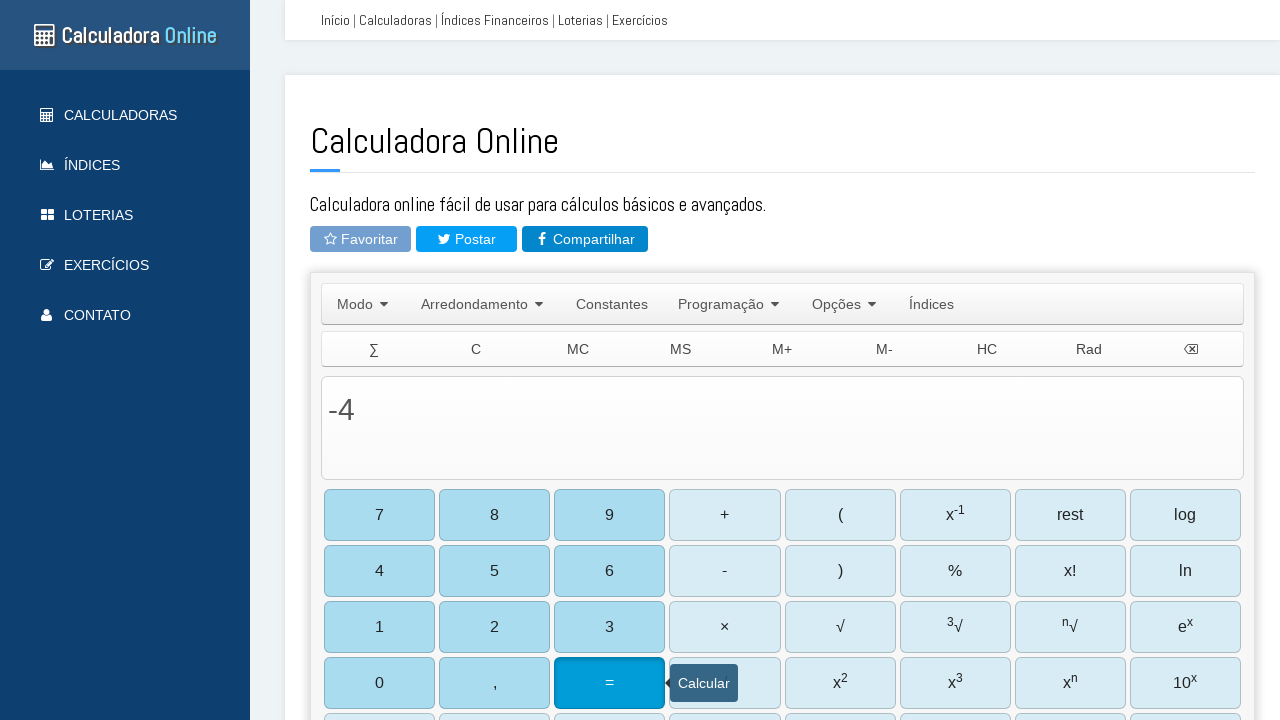

Verified result equals -4 (5 + (-9) = -4)
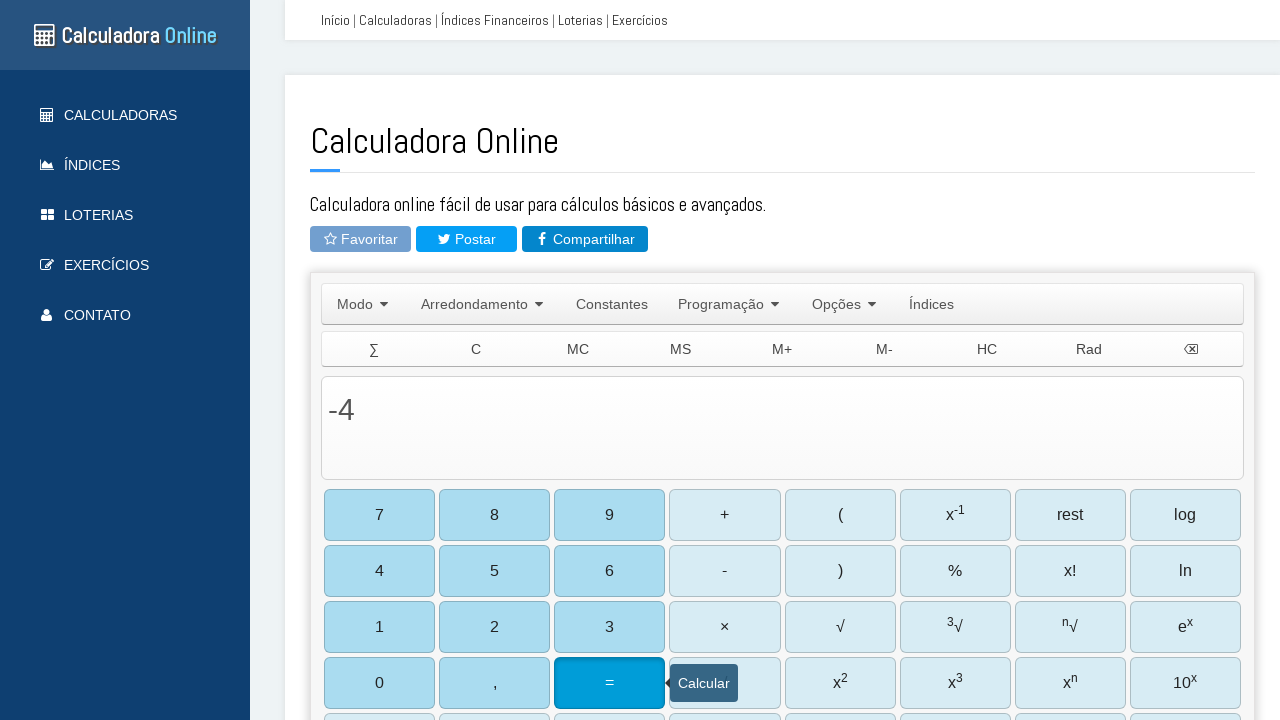

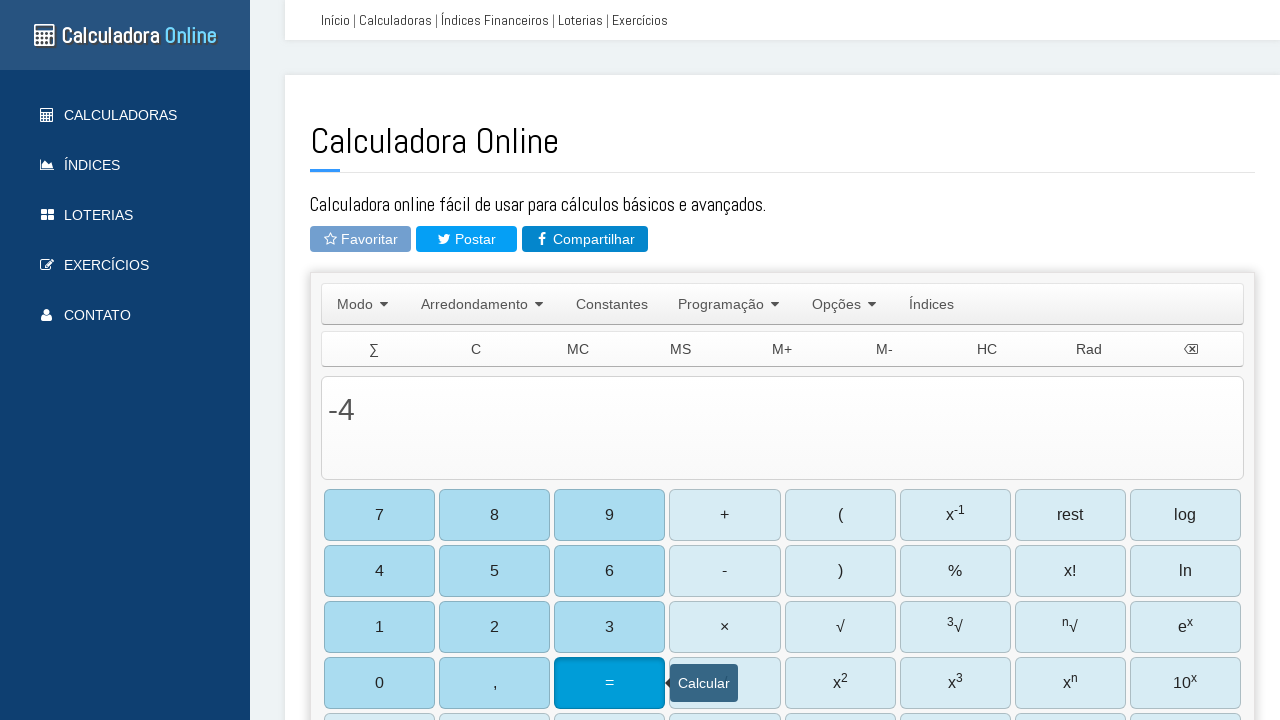